Tests drag and drop functionality by dragging element from column A to column B and verifying the text changes to indicate the swap occurred.

Starting URL: http://the-internet.herokuapp.com/drag_and_drop

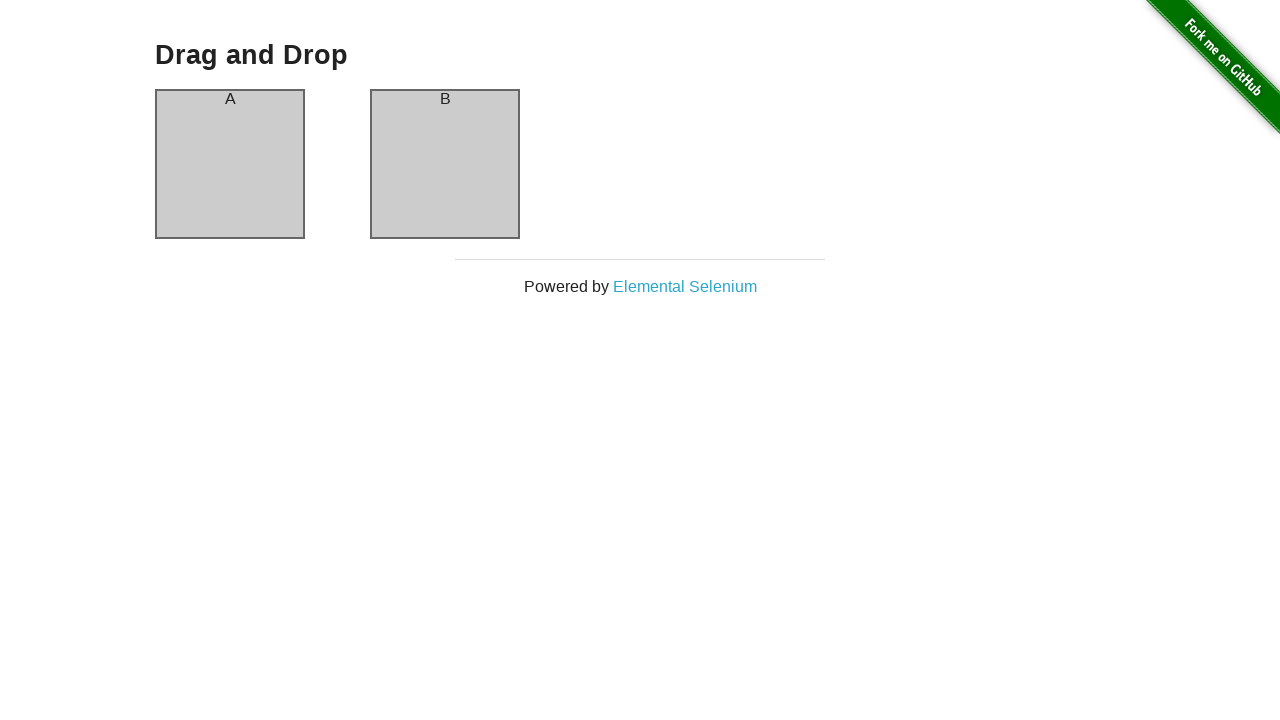

Waited for column A element to be visible
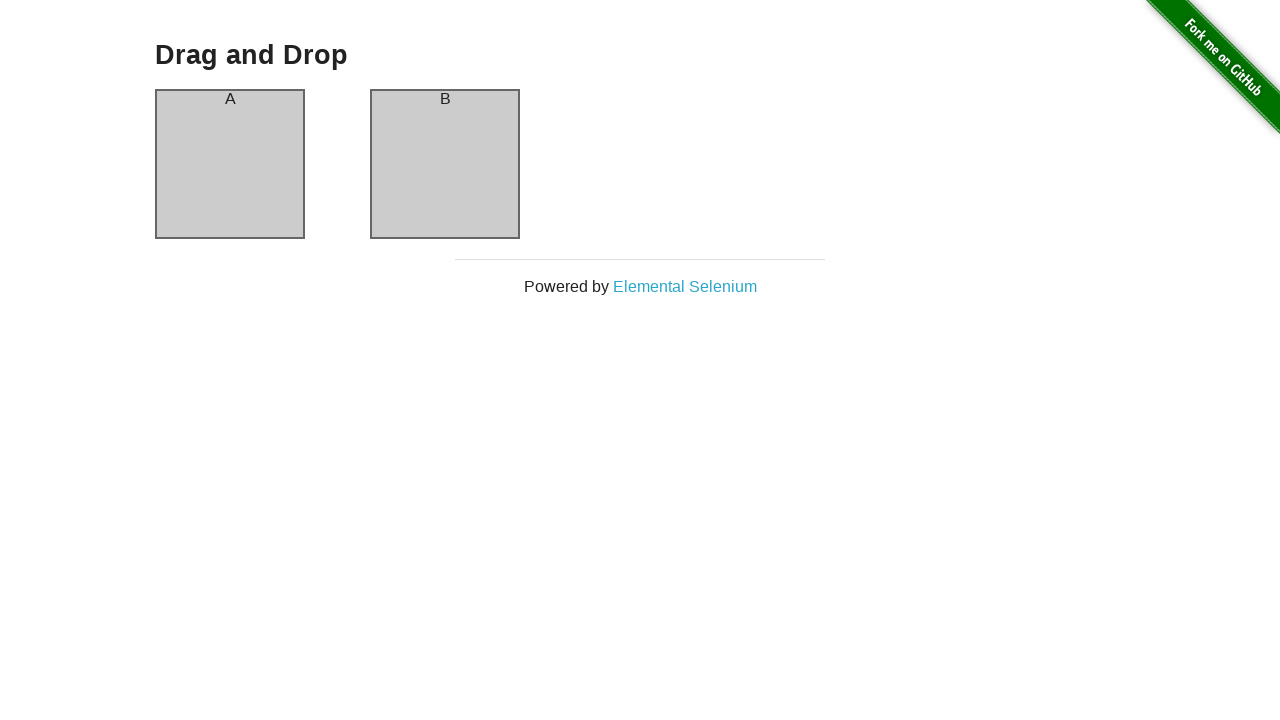

Waited for column B element to be visible
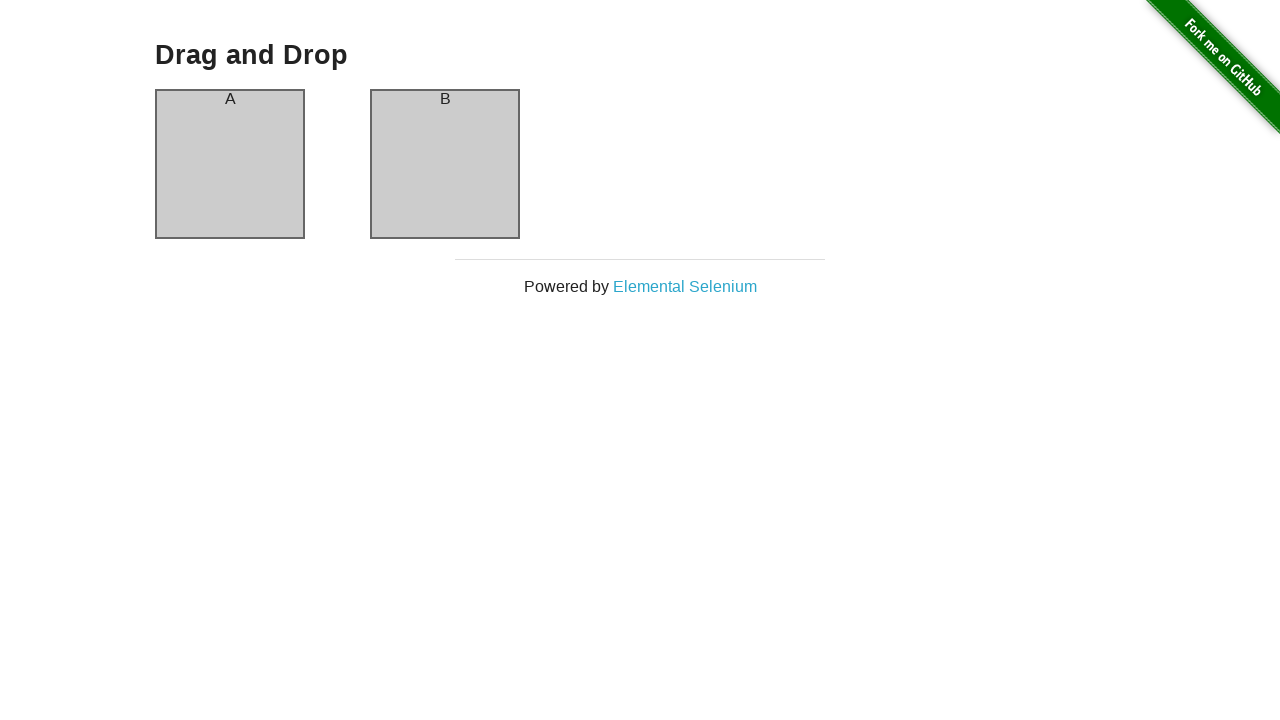

Located source element (column A)
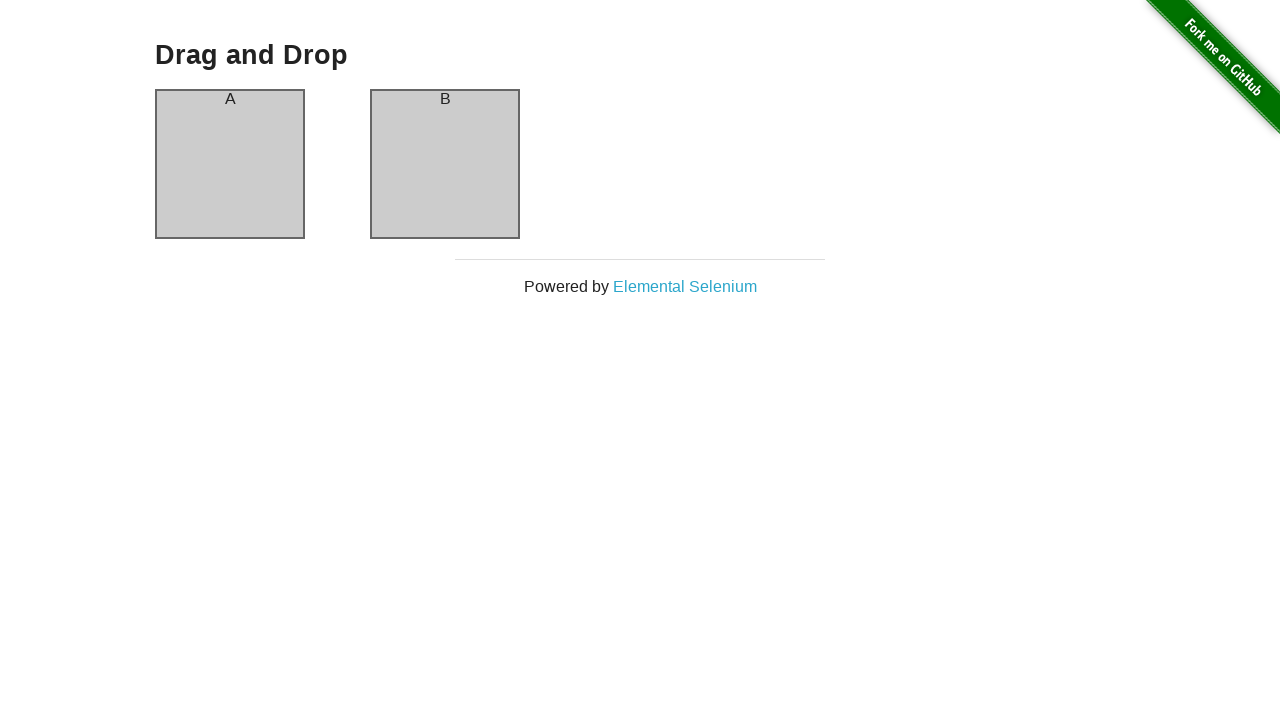

Located target element (column B)
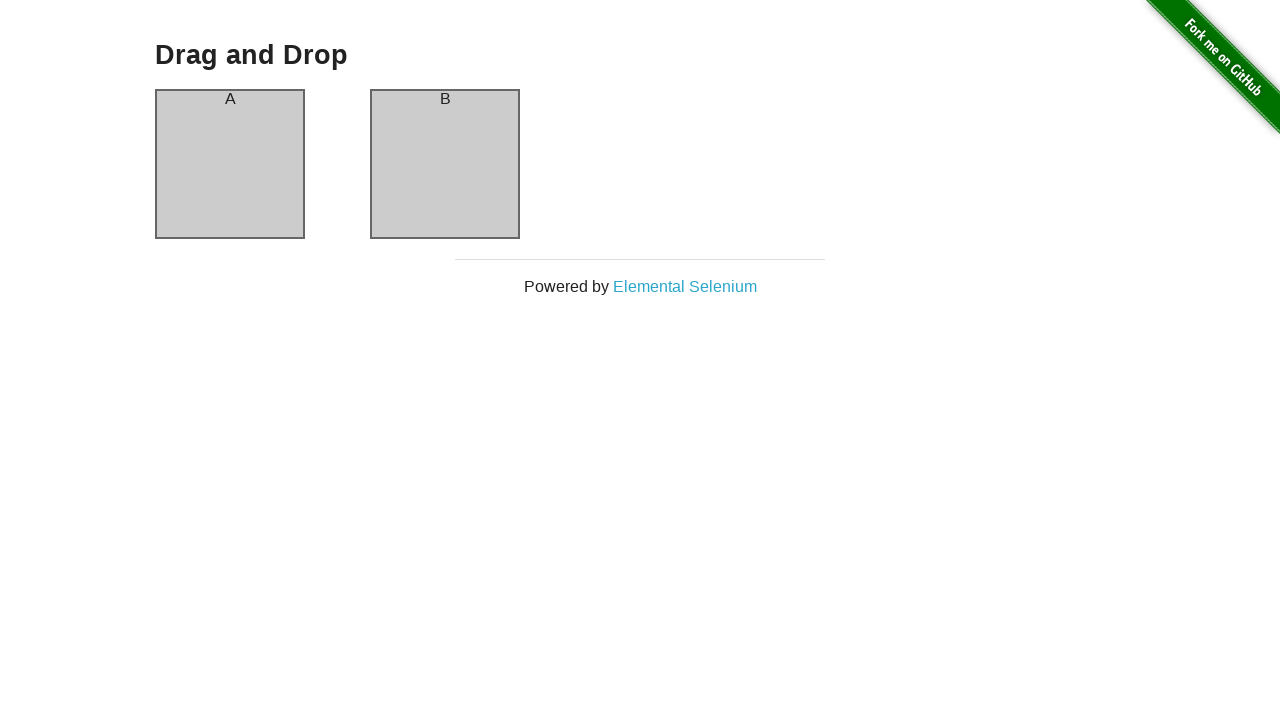

Dragged column A element to column B at (445, 164)
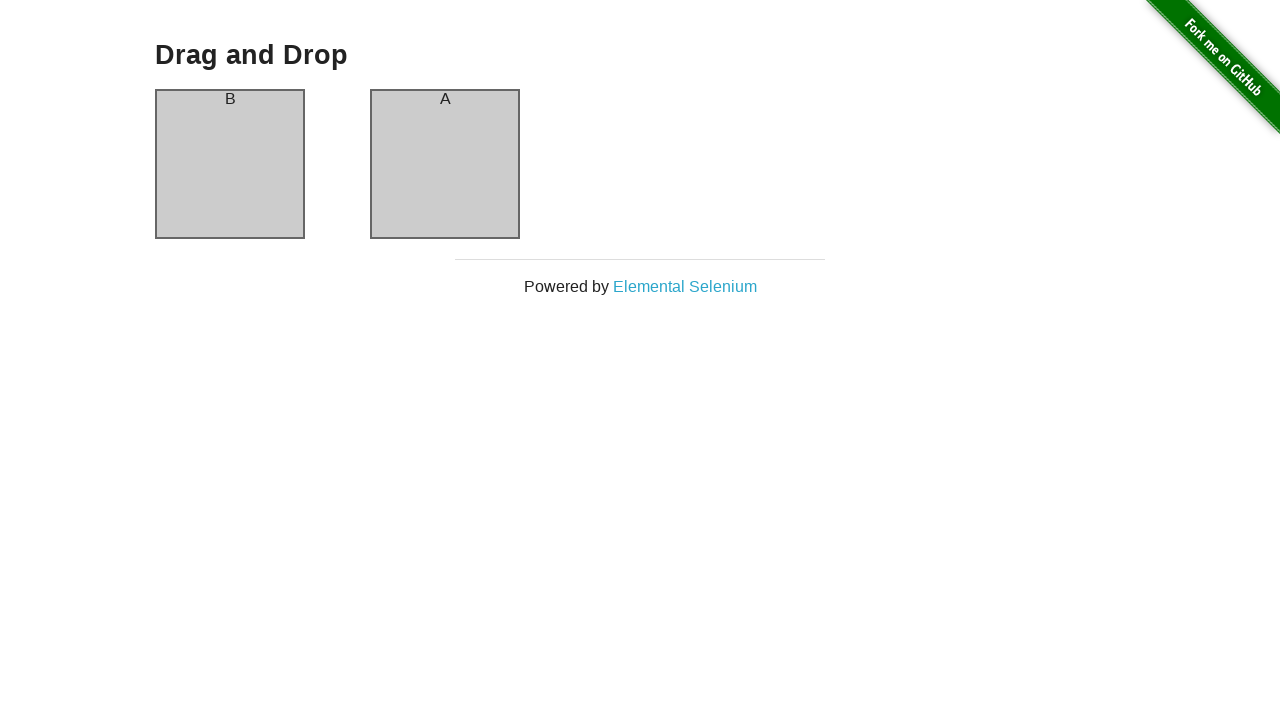

Verified drag and drop was successful - column A now contains 'B'
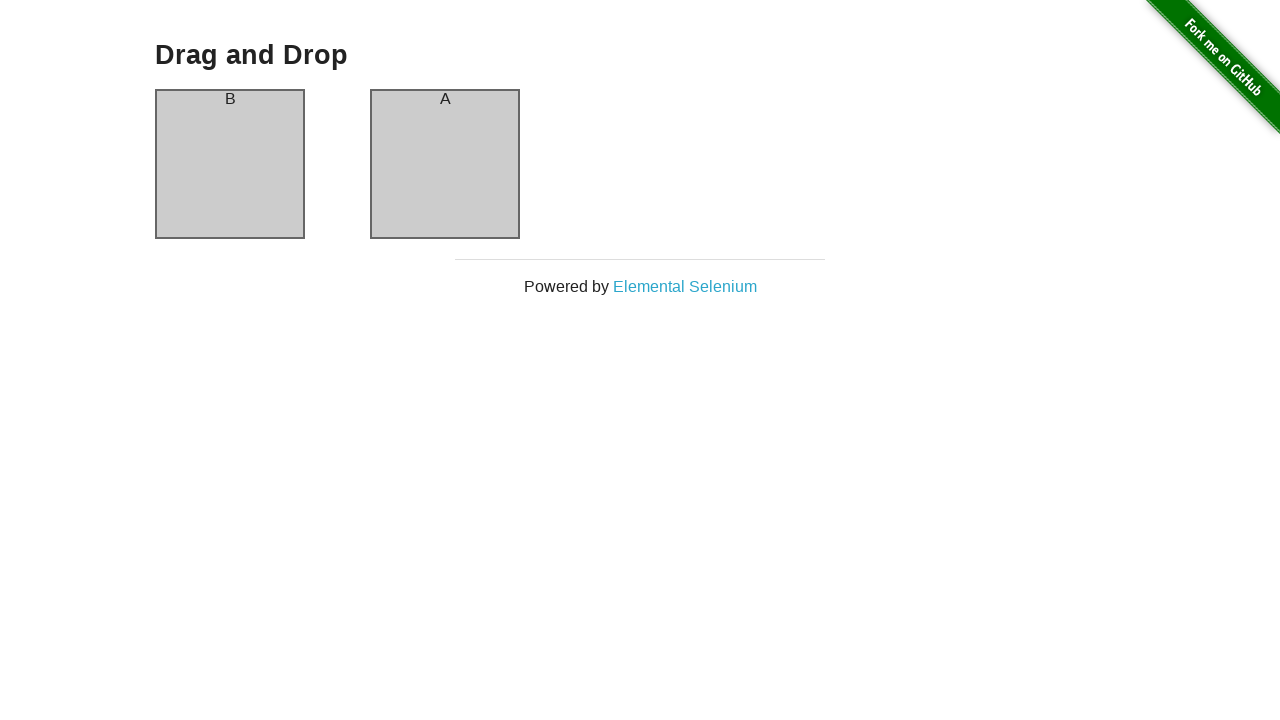

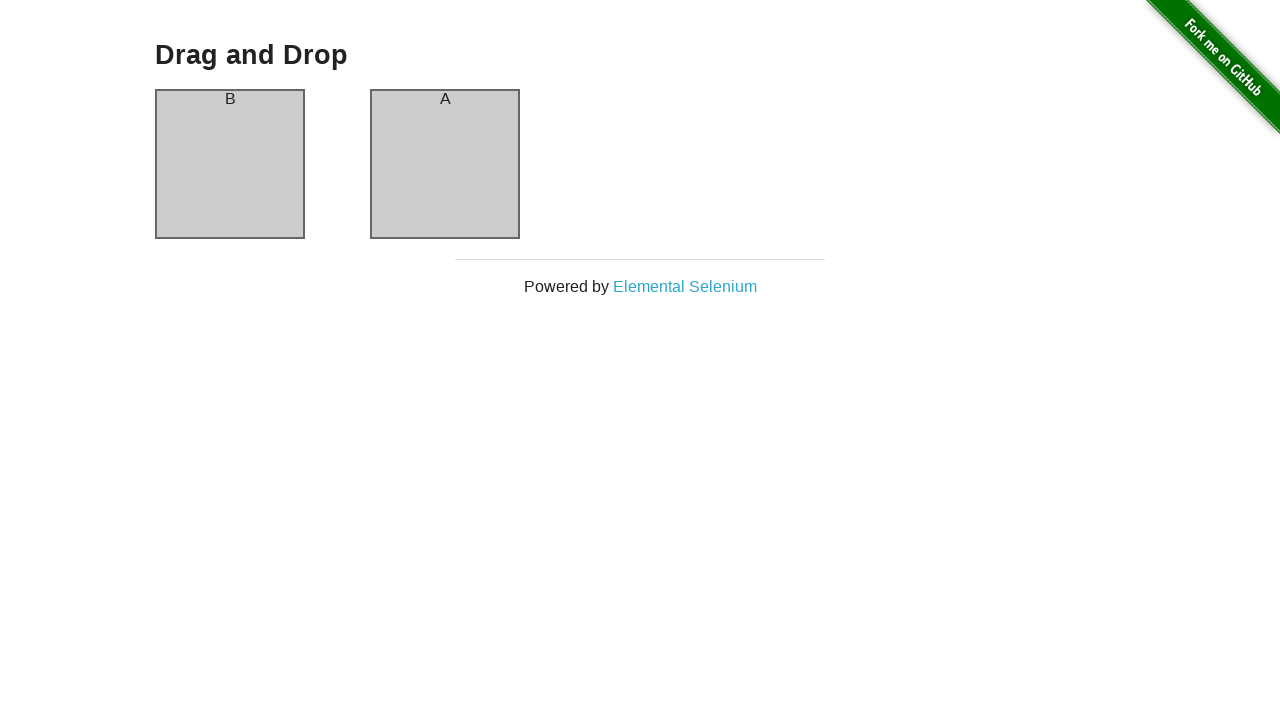